Tests clicking the link-styled button on the buttons page

Starting URL: https://formy-project.herokuapp.com/buttons

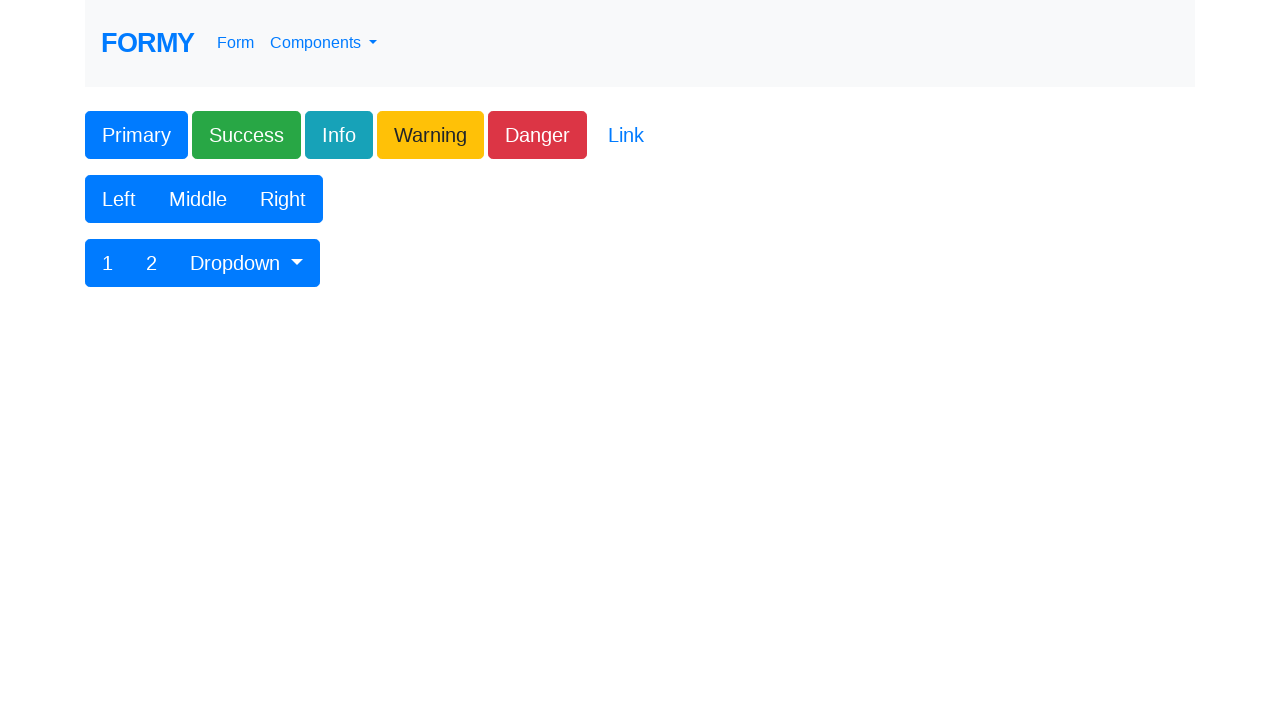

Navigated to buttons page
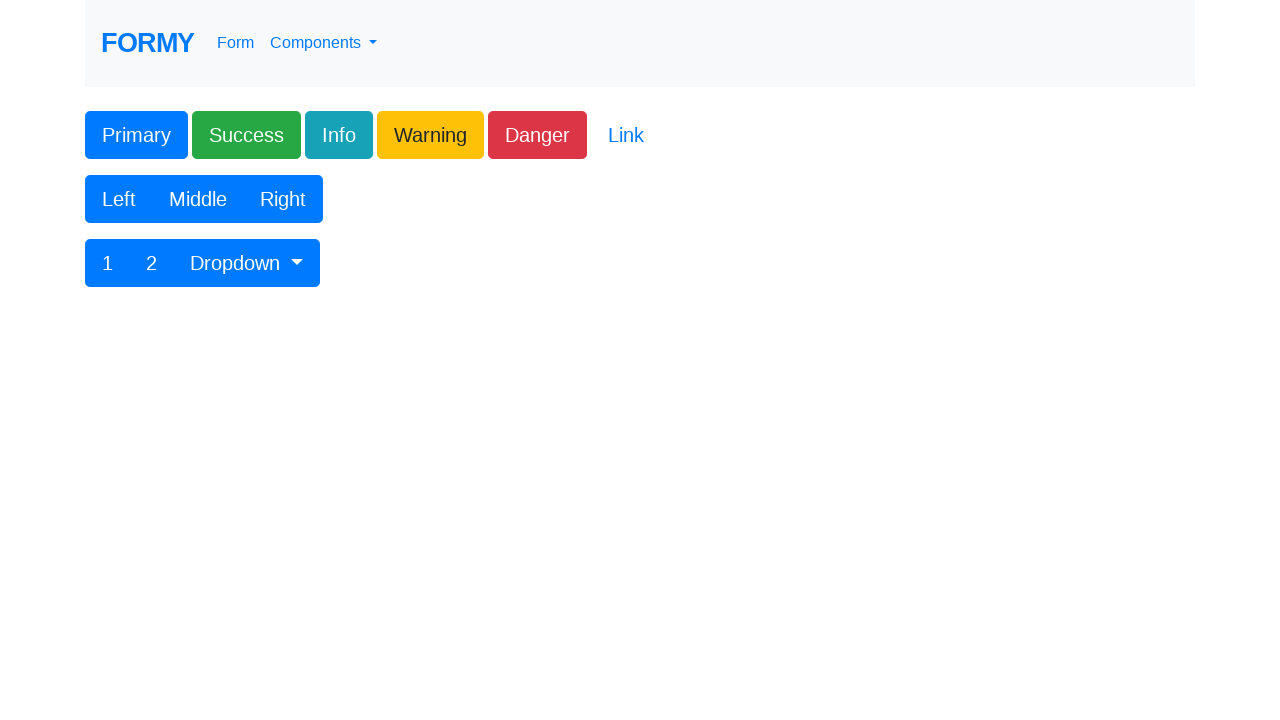

Clicked the link-styled button at (626, 135) on xpath=//form//button[@class='btn btn-lg btn-link']
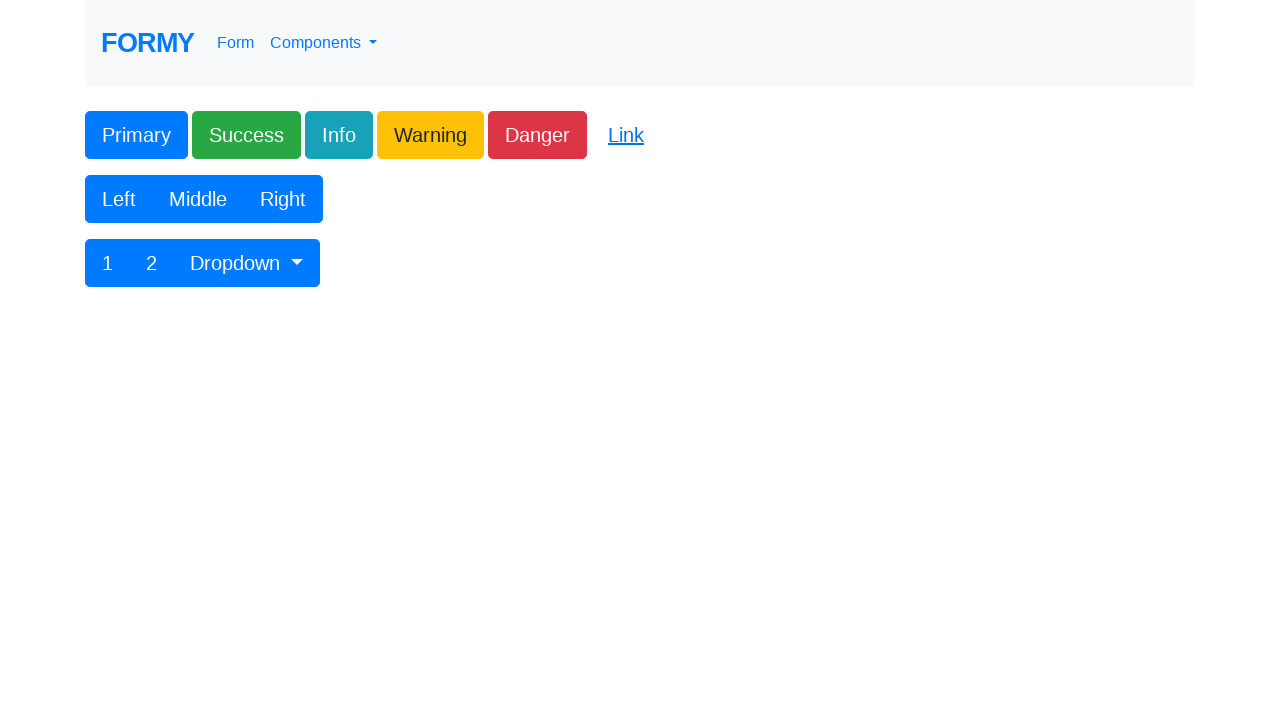

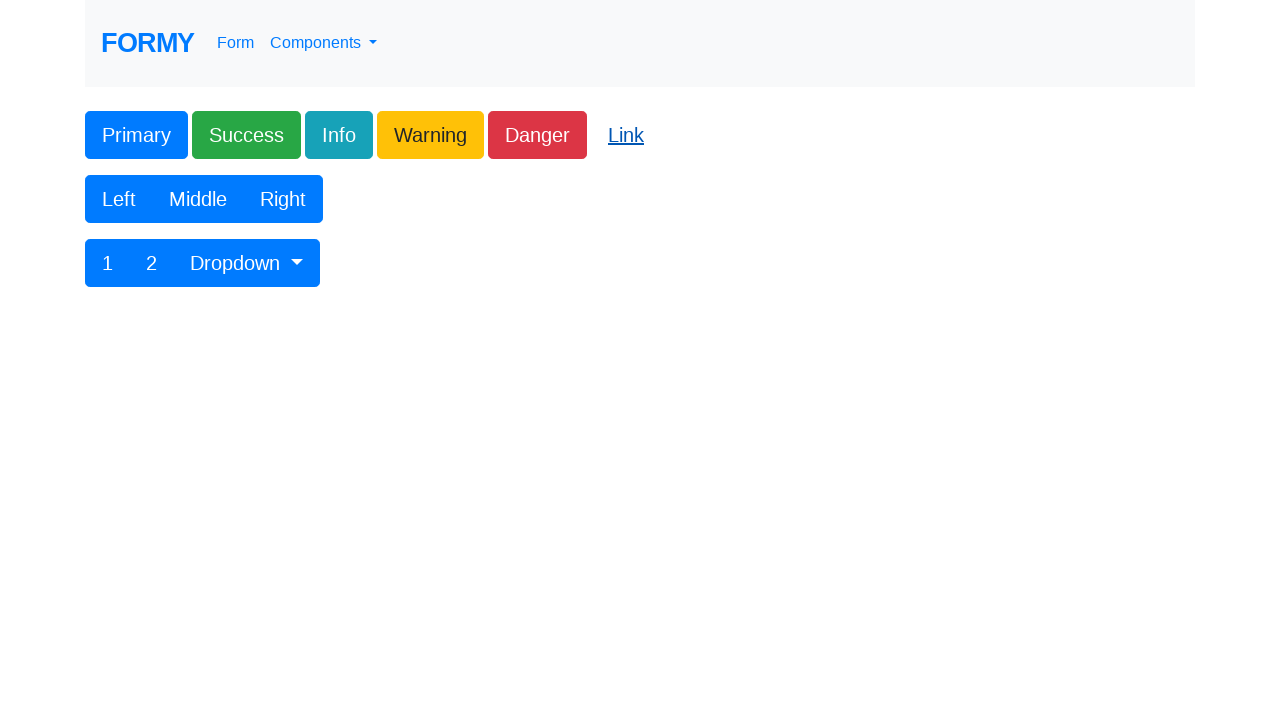